Tests dynamic page loading where content is already on the page but hidden. Clicks the start button, waits for the hidden element to become visible, and verifies it is displayed.

Starting URL: http://the-internet.herokuapp.com/dynamic_loading/1

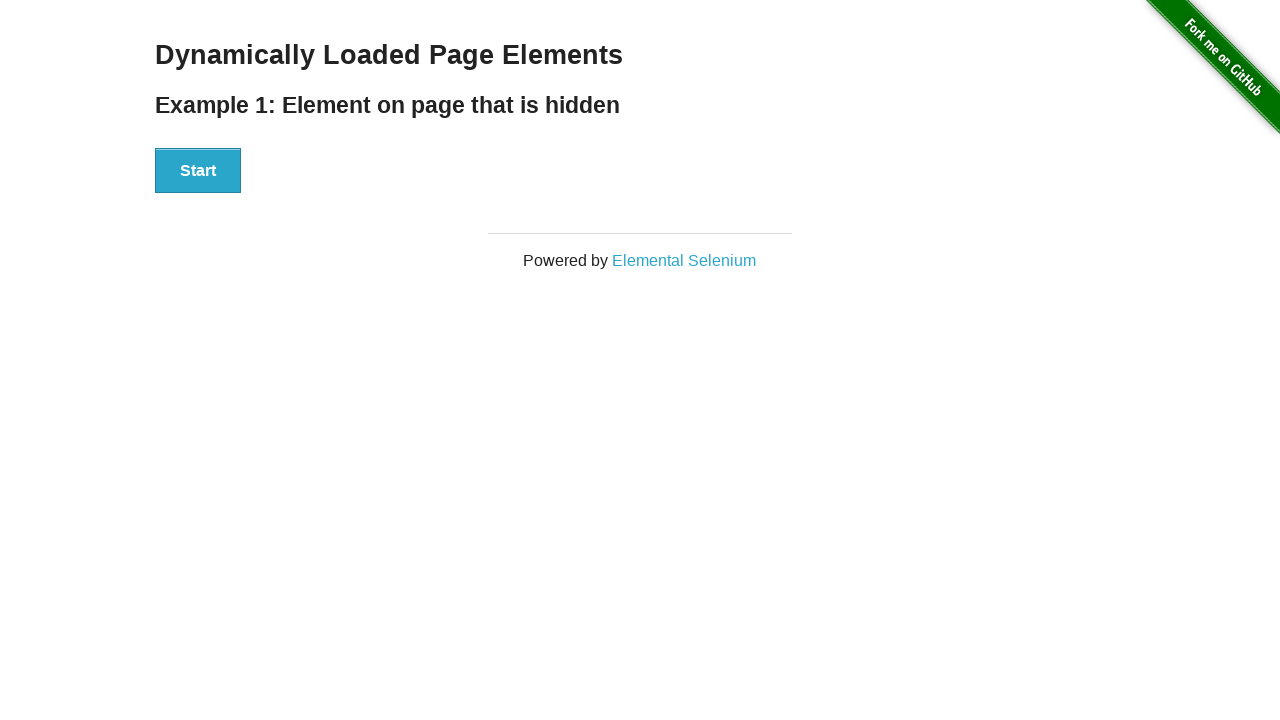

Clicked the Start button at (198, 171) on #start button
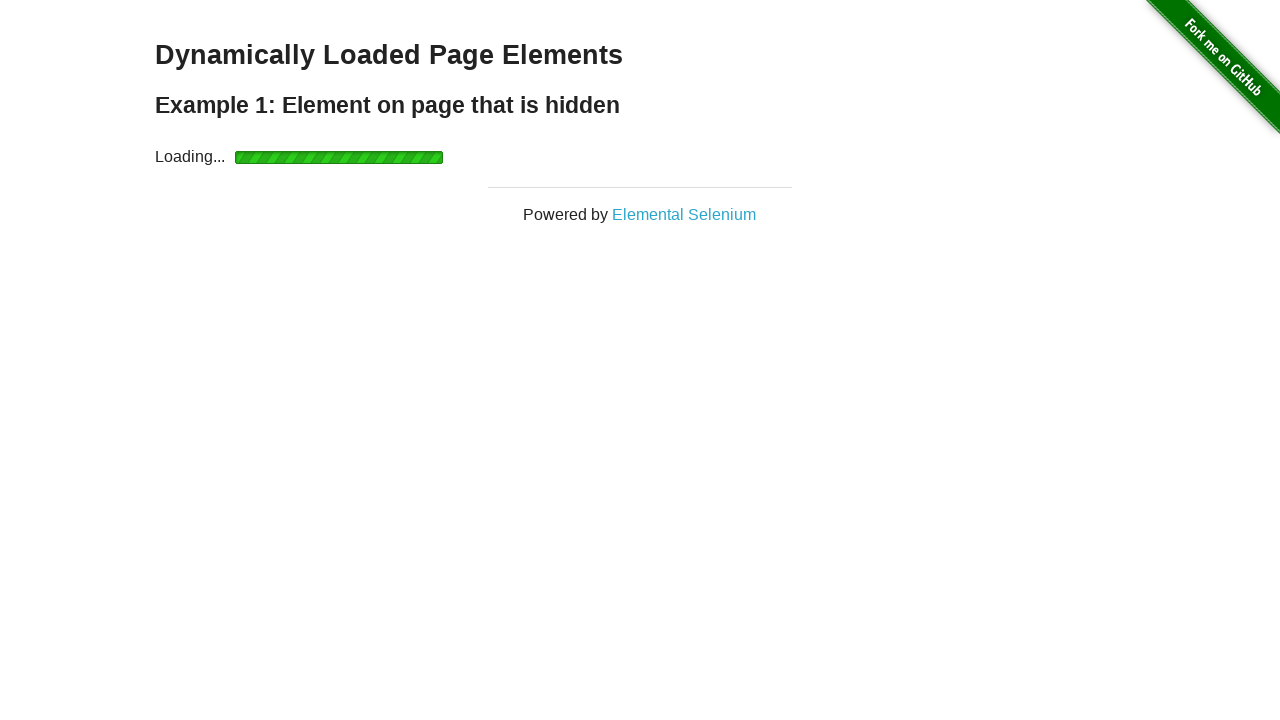

Waited for finish element to become visible
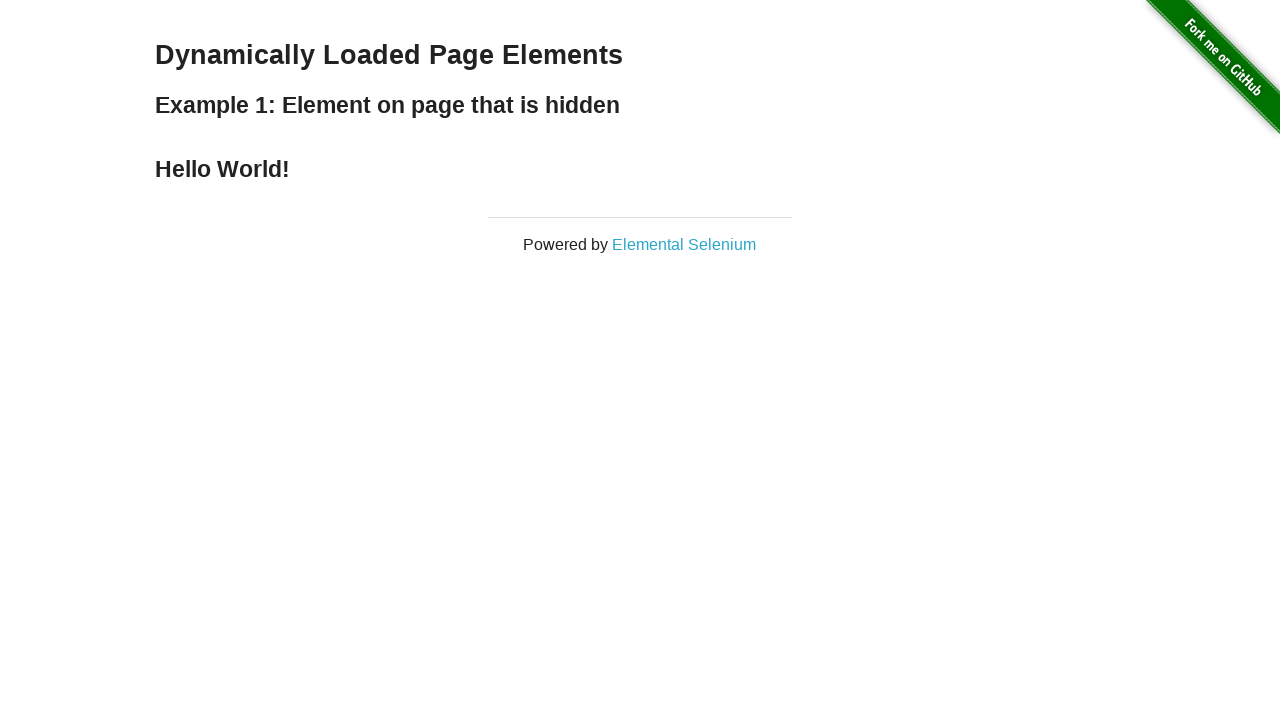

Verified that finish element is displayed
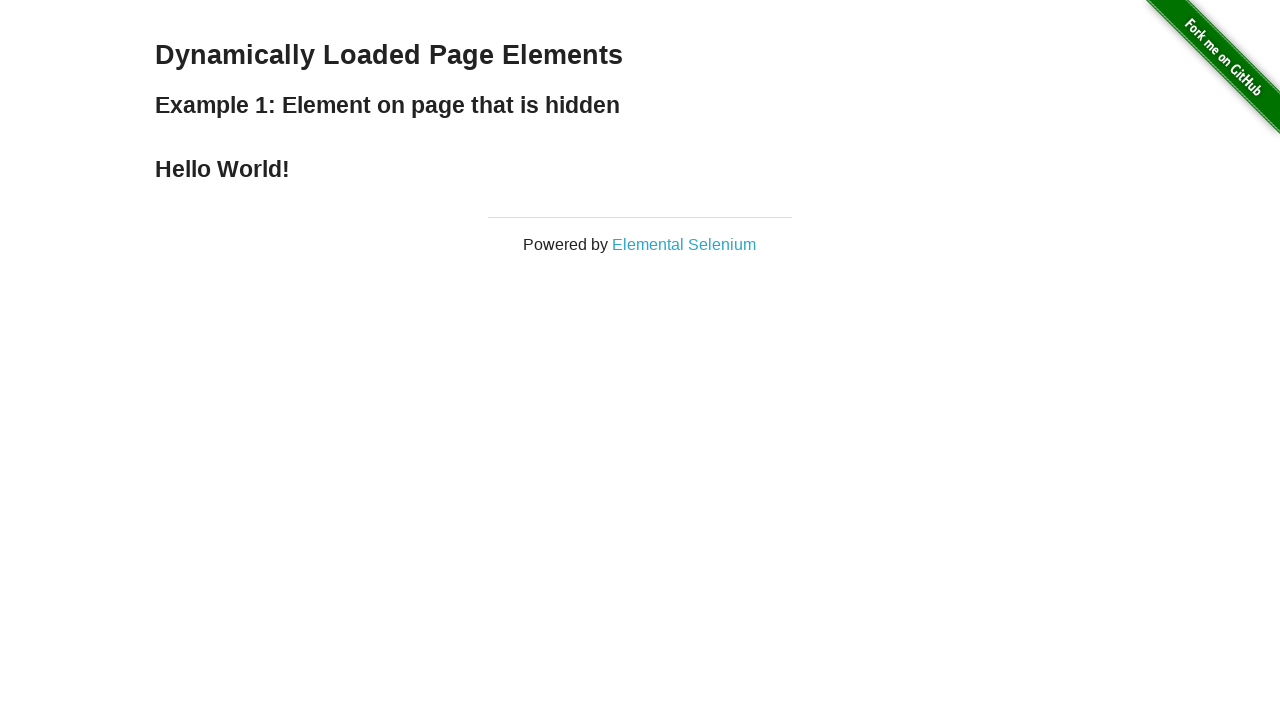

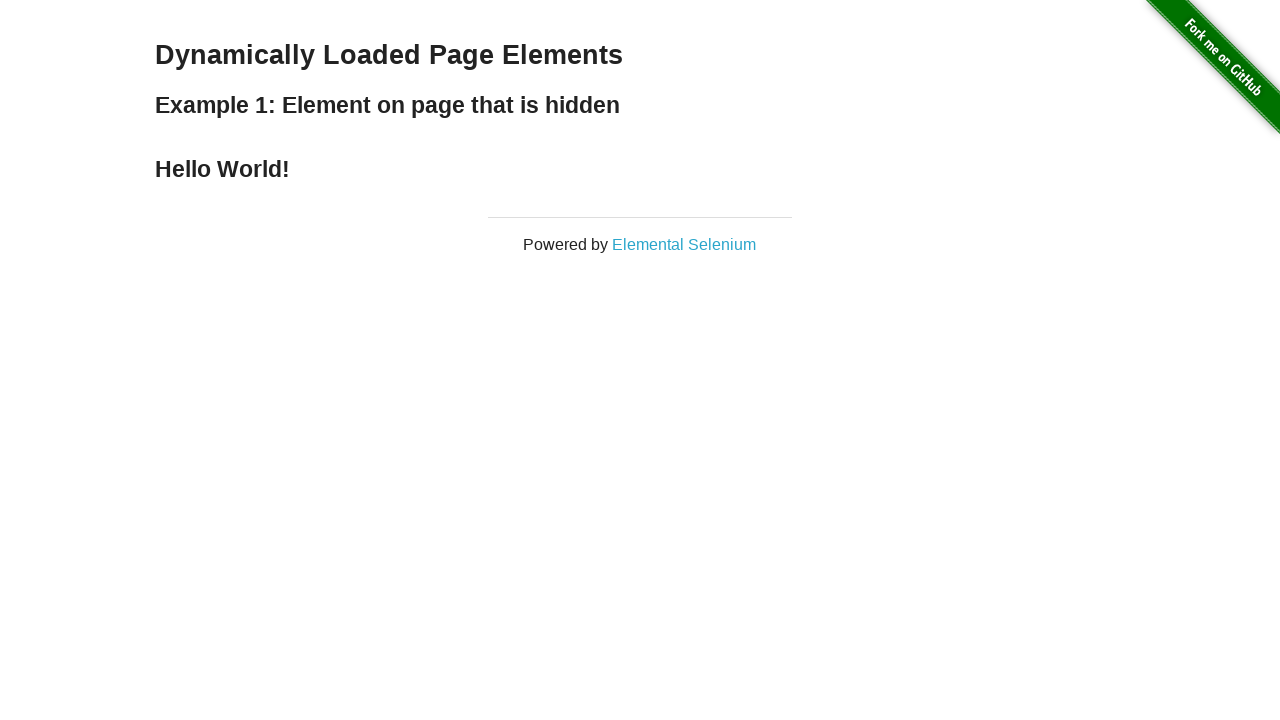